Tests A/B testing page by navigating to it and reading the content displayed

Starting URL: https://the-internet.herokuapp.com/

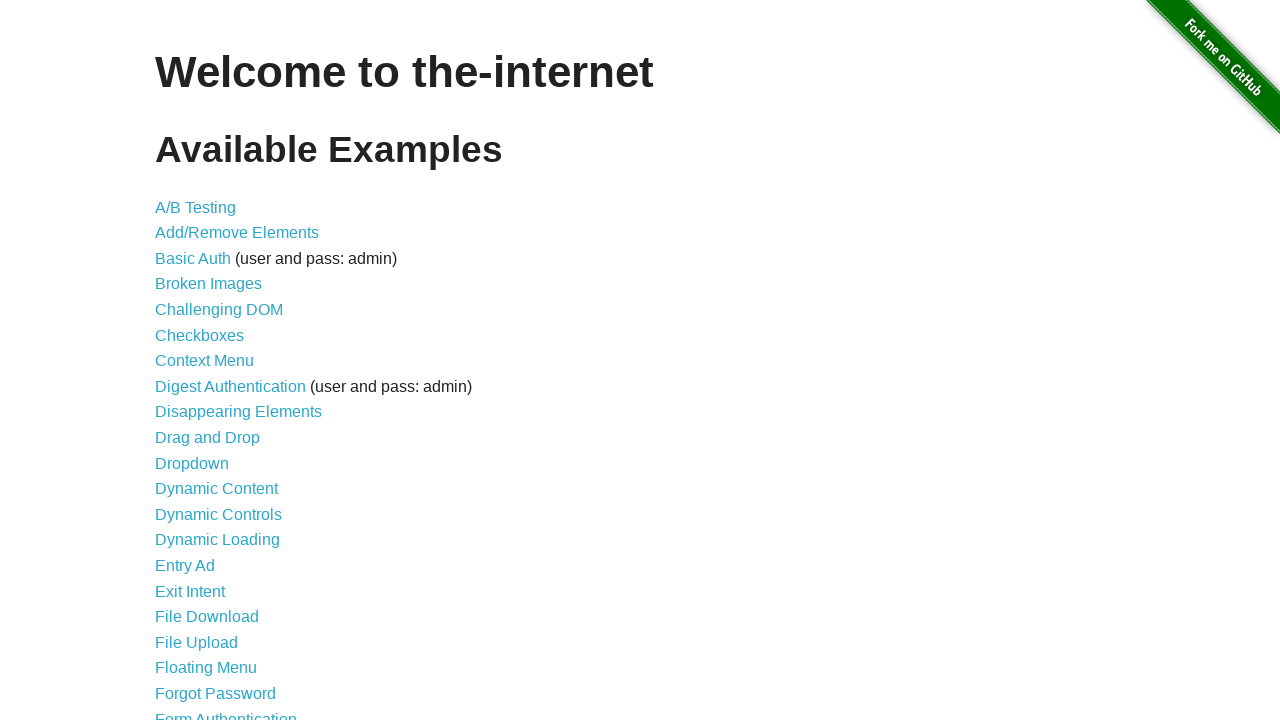

Clicked on A/B Testing link at (196, 207) on xpath=//*[contains(text(), 'B Testing')]
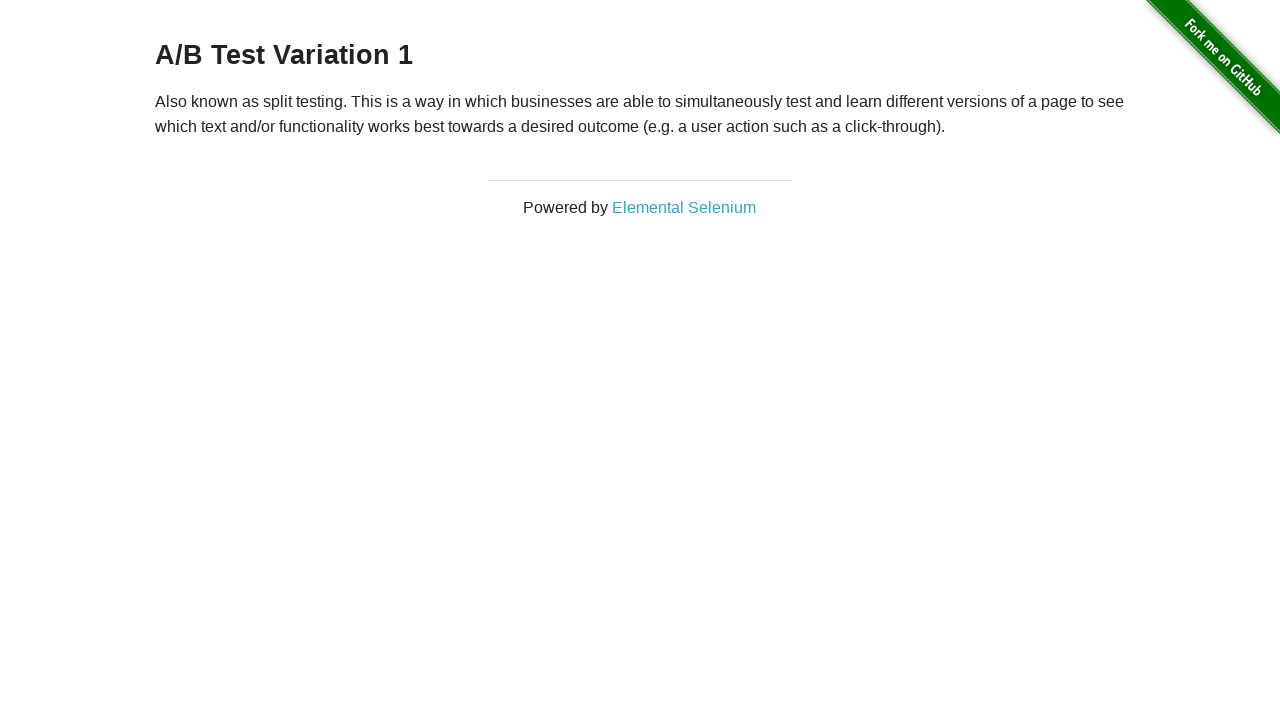

A/B testing page content loaded
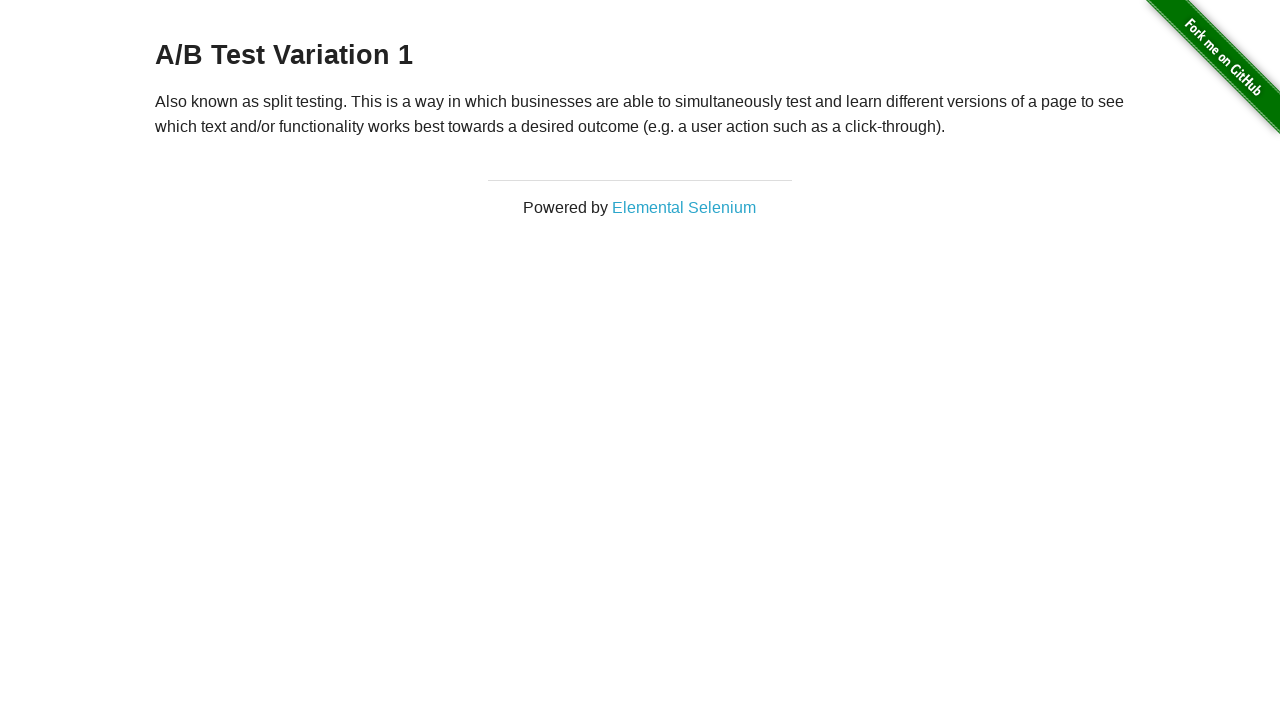

Navigated back to home page
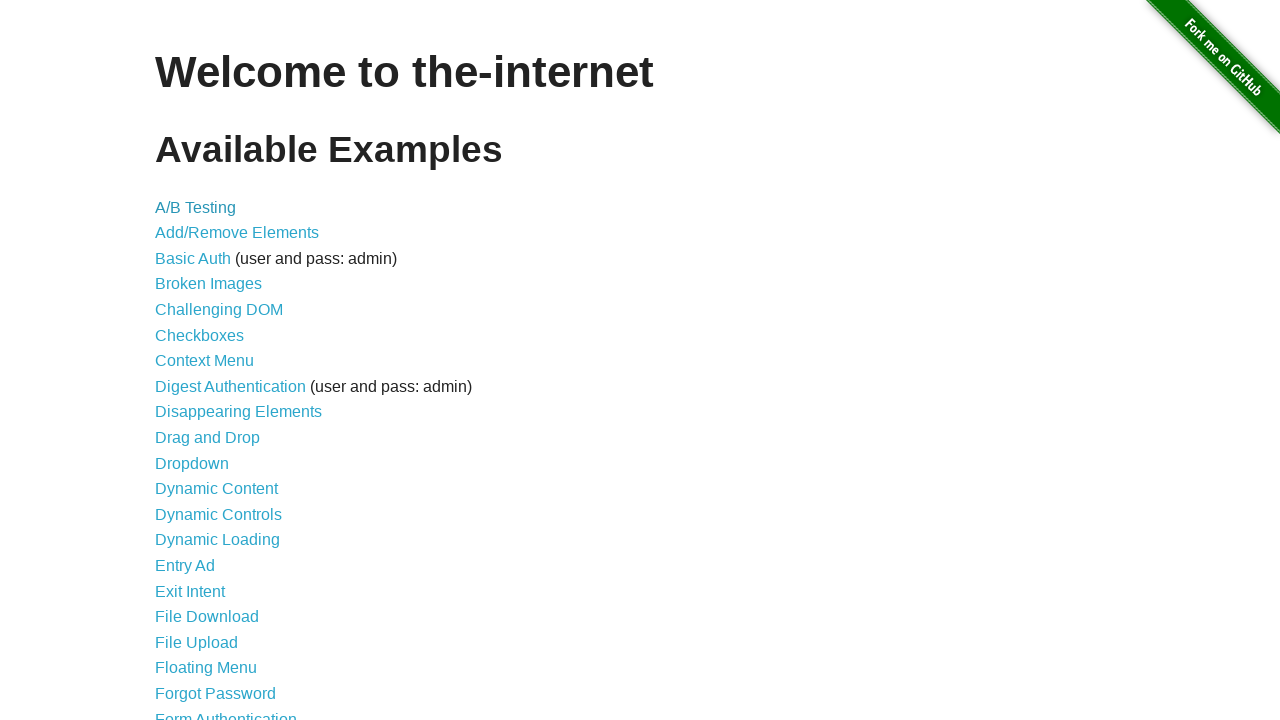

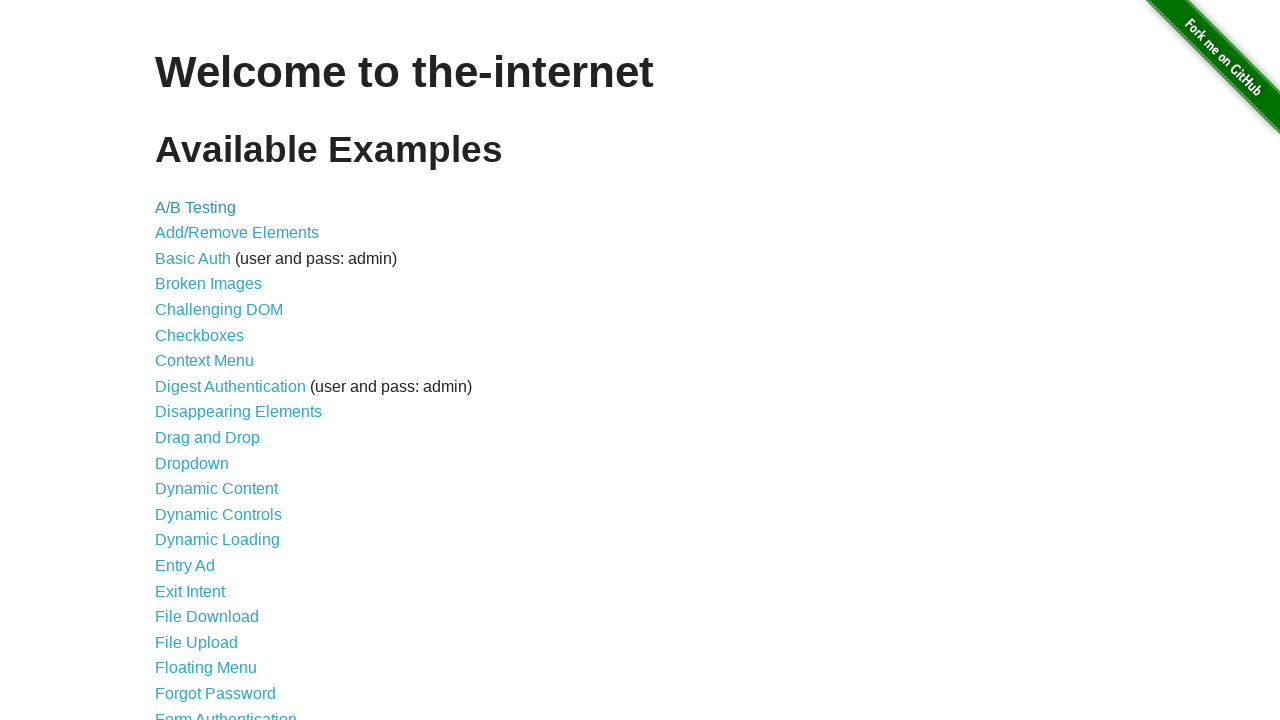